Tests radio button functionality by navigating to the Radio Button page and selecting radio options for color (Red) and sport (Football)

Starting URL: https://practice.expandtesting.com/#examples

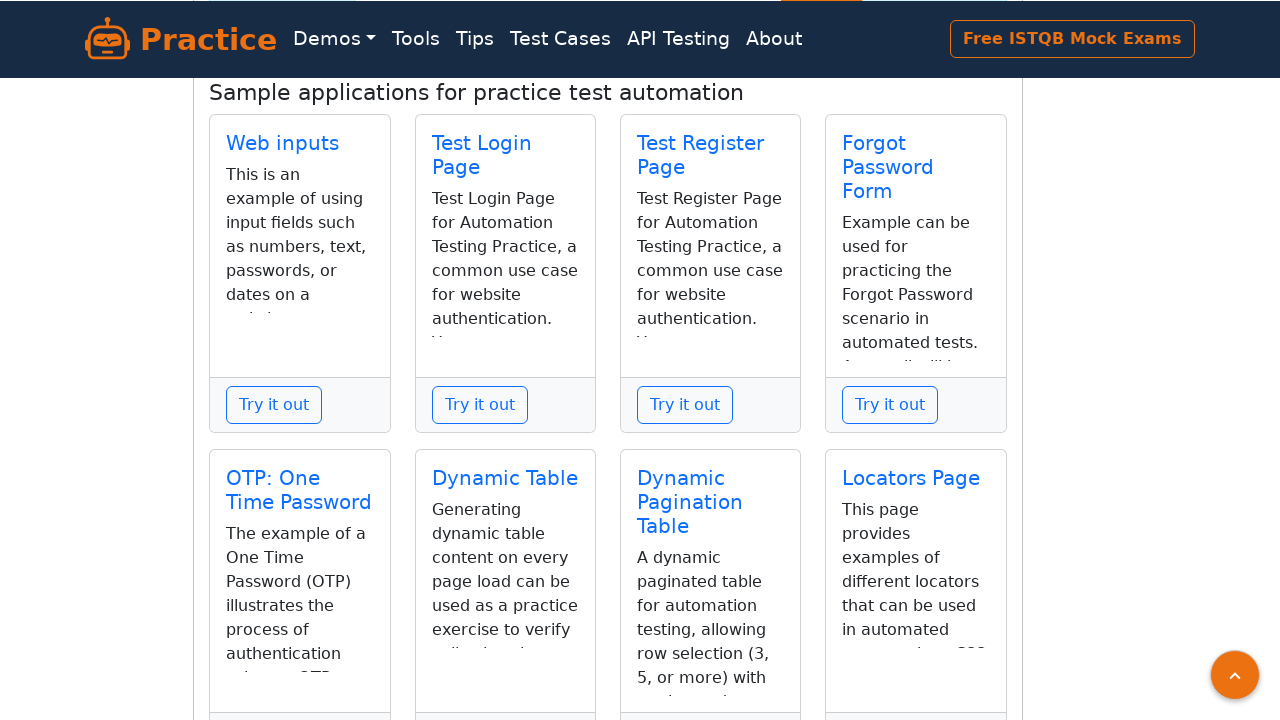

Clicked on Radio Button link to navigate to Radio Button page at (502, 400) on internal:role=link[name="Radio Button"i]
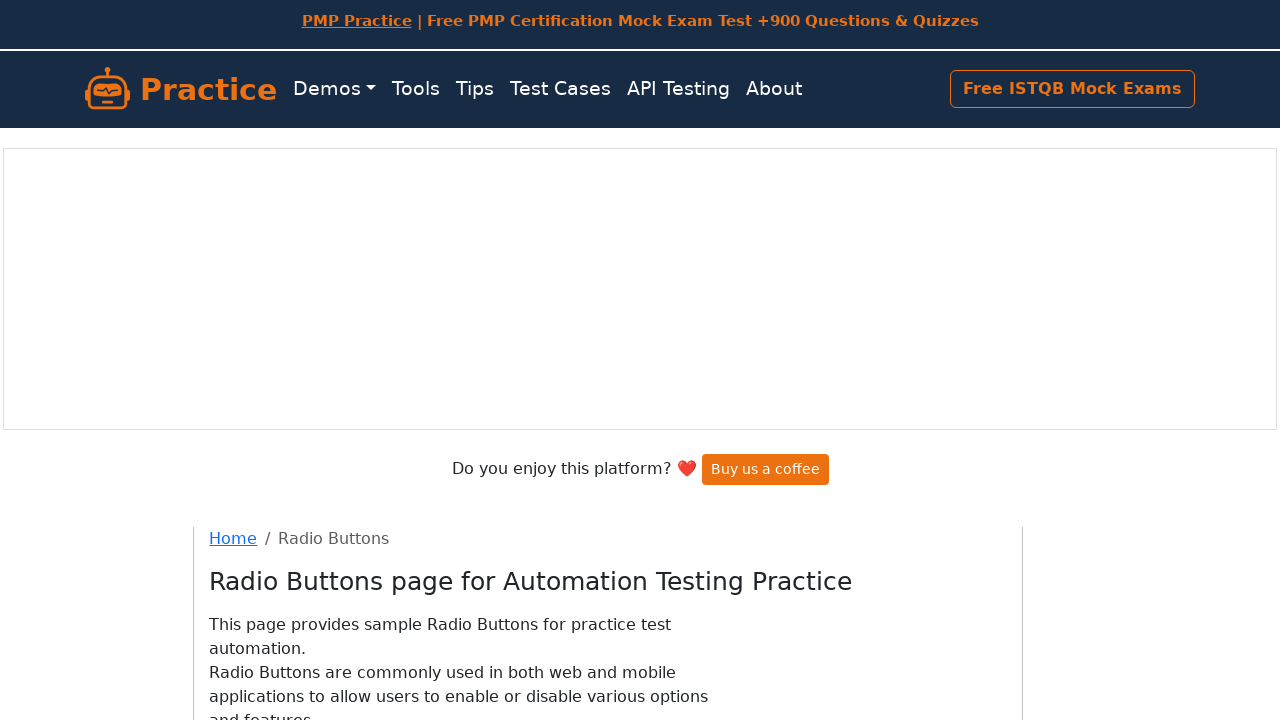

Selected Red radio button for color option at (250, 400) on internal:label="Red"i
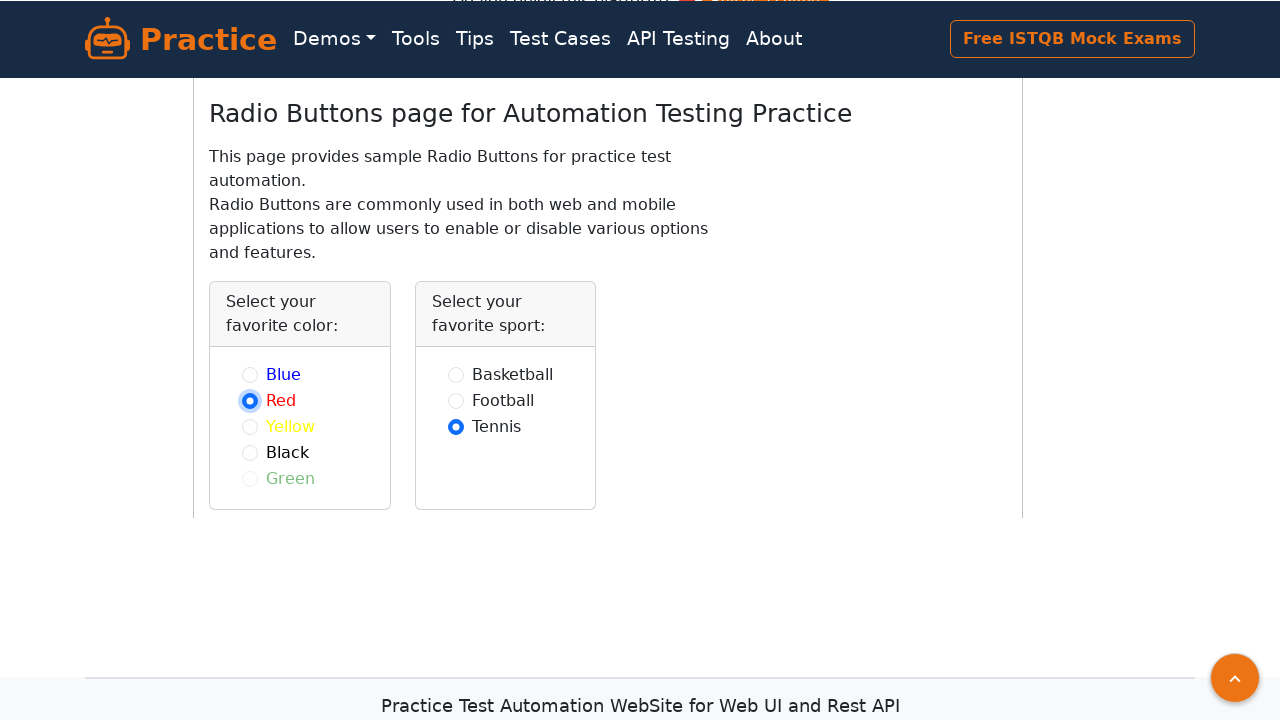

Selected Football radio button for sport option at (456, 400) on internal:label="Football"i
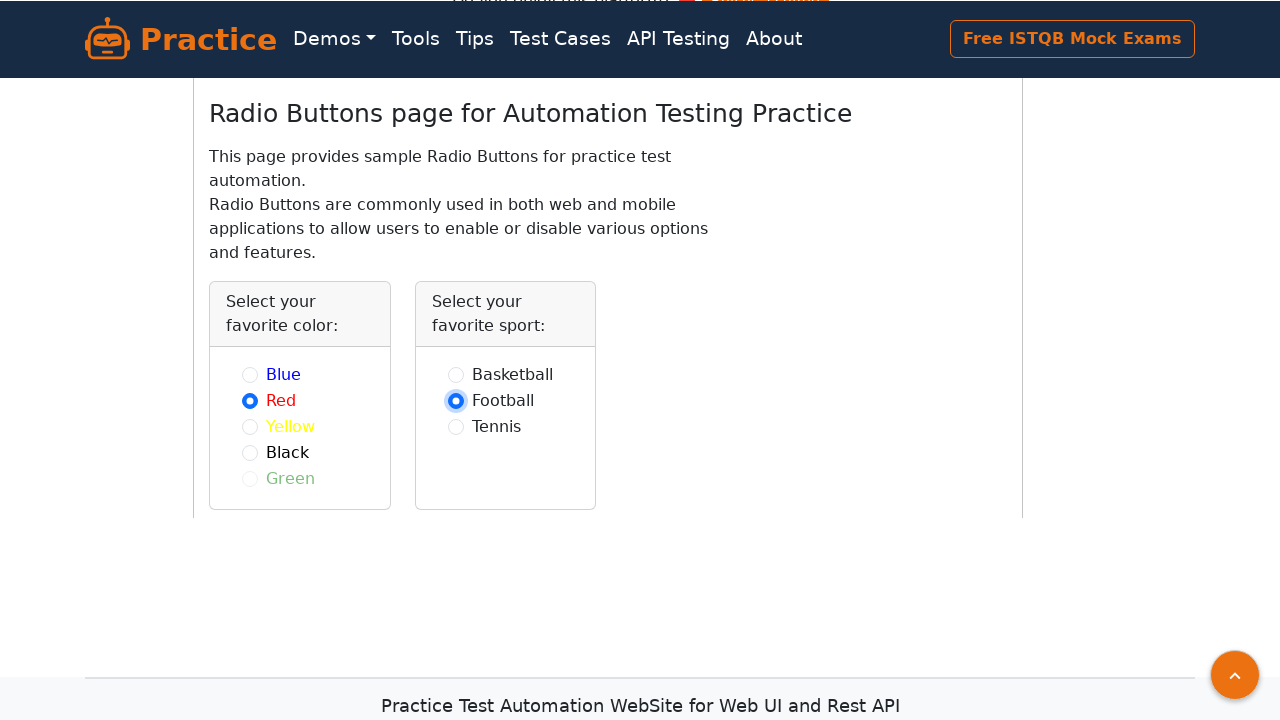

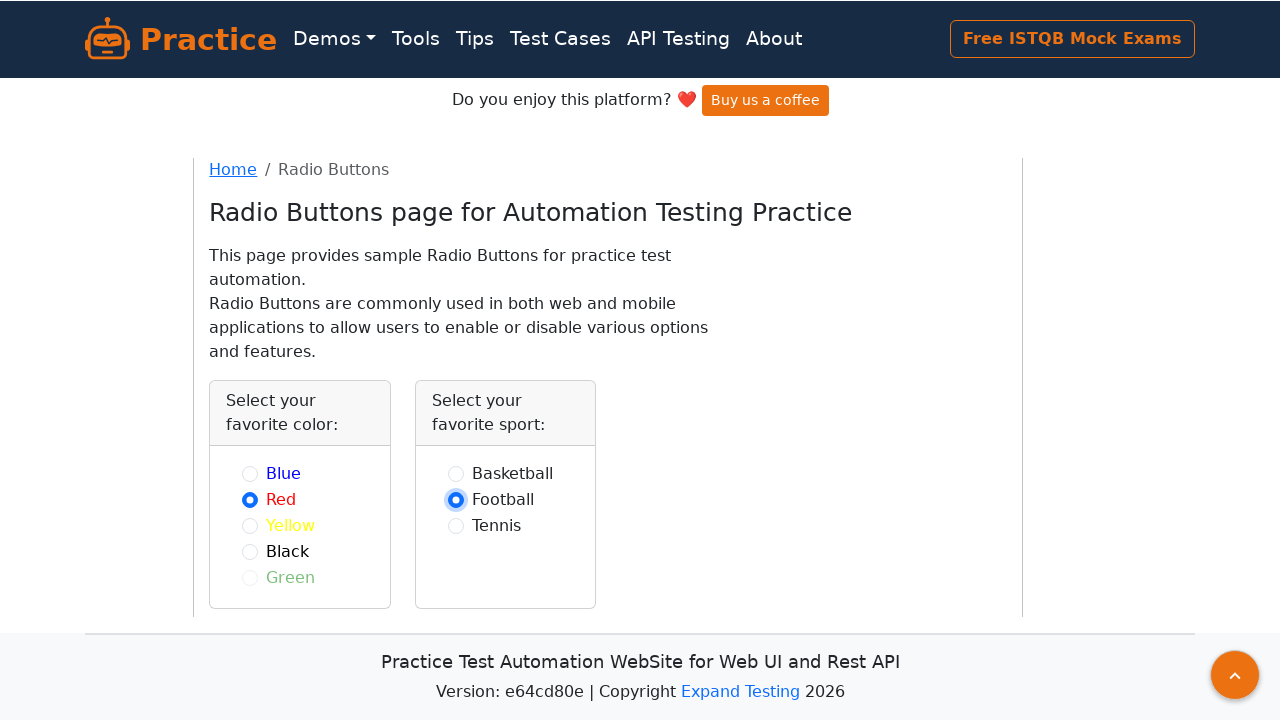